Tests Forgot Password functionality by clicking the link, entering an email, and submitting the form

Starting URL: https://the-internet.herokuapp.com/

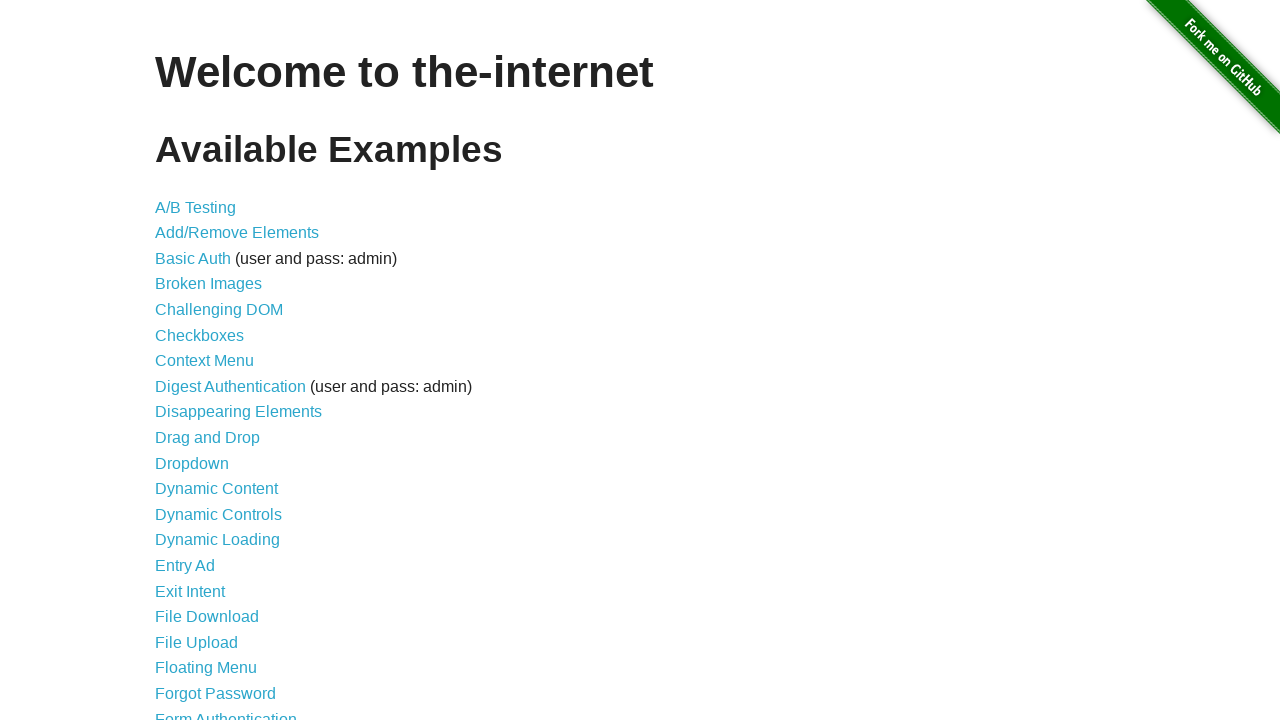

Clicked Forgot Password link at (216, 693) on xpath=//*[@id="content"]/ul/li[20]/a
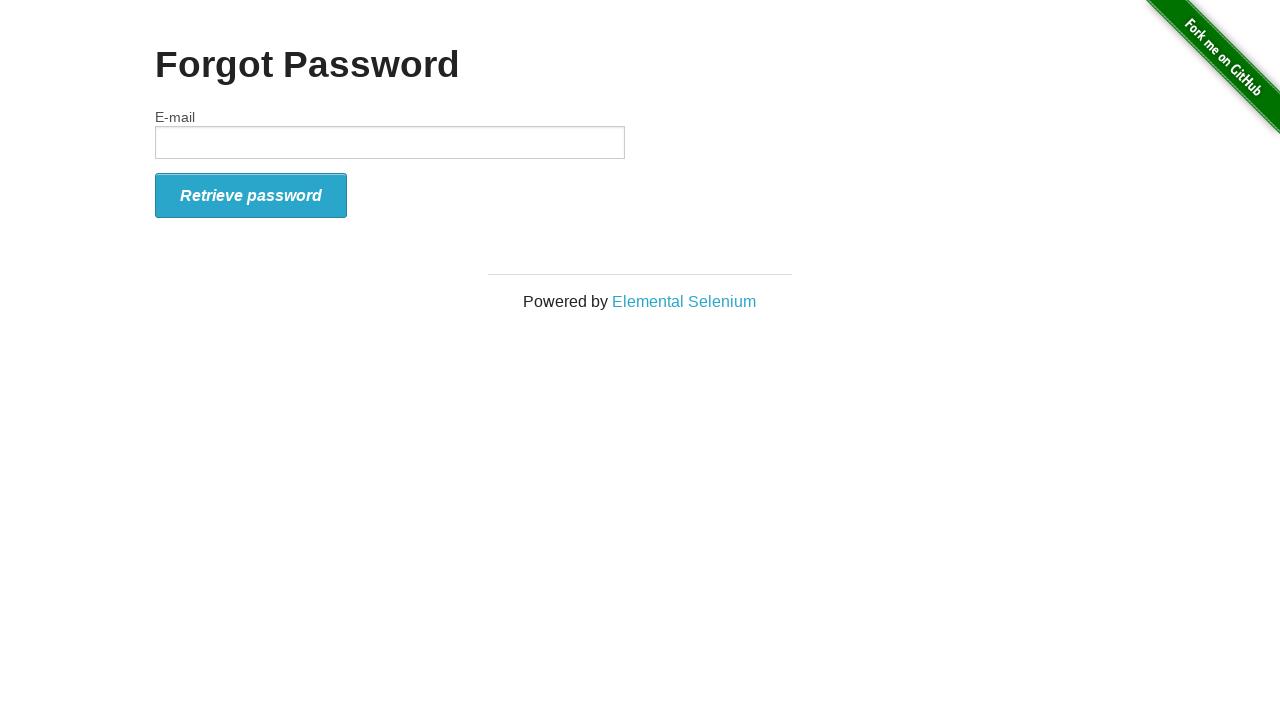

Entered email address 'test@example.com' in email field on //*[@id="email"]
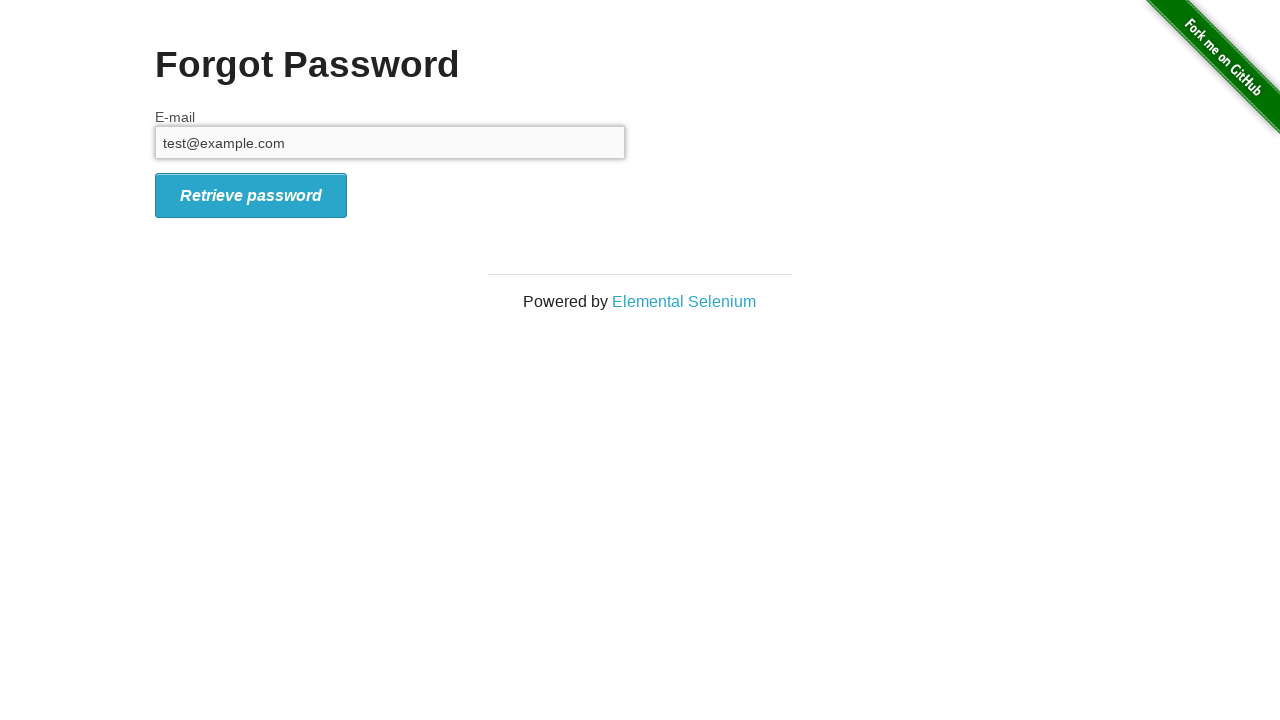

Clicked Retrieve password button to submit form at (251, 195) on xpath=//*[@id="form_submit"]
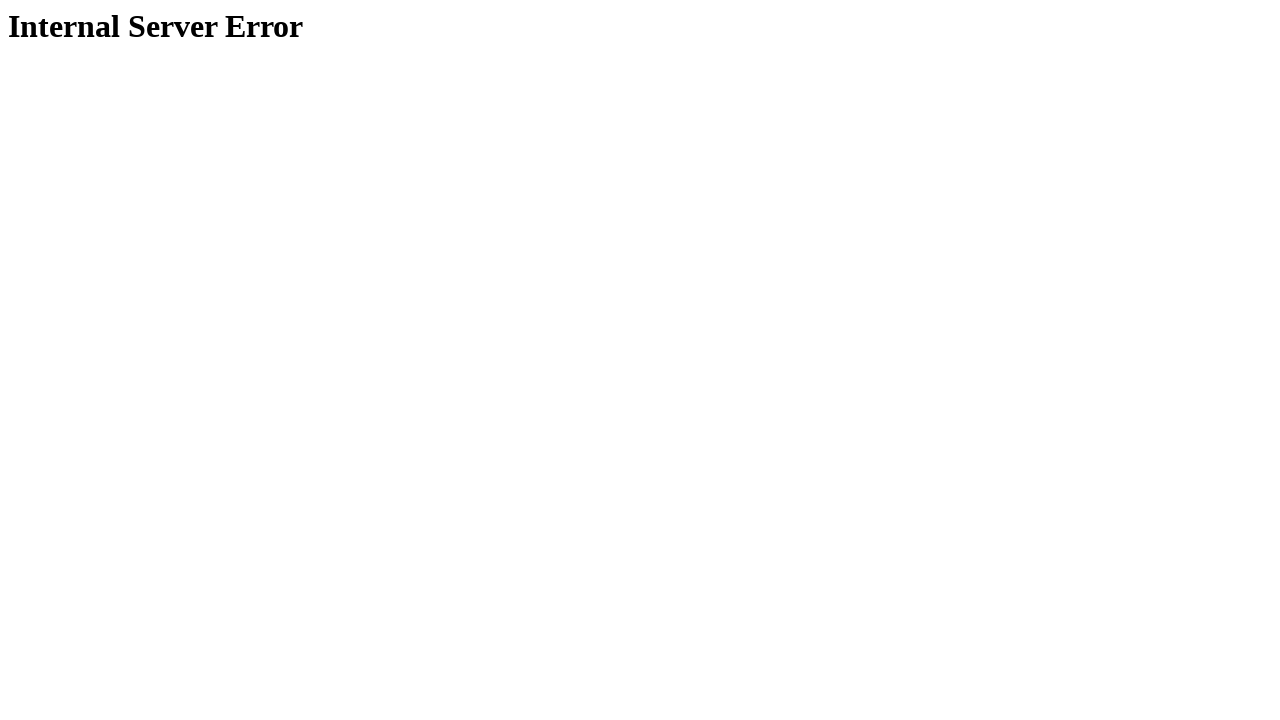

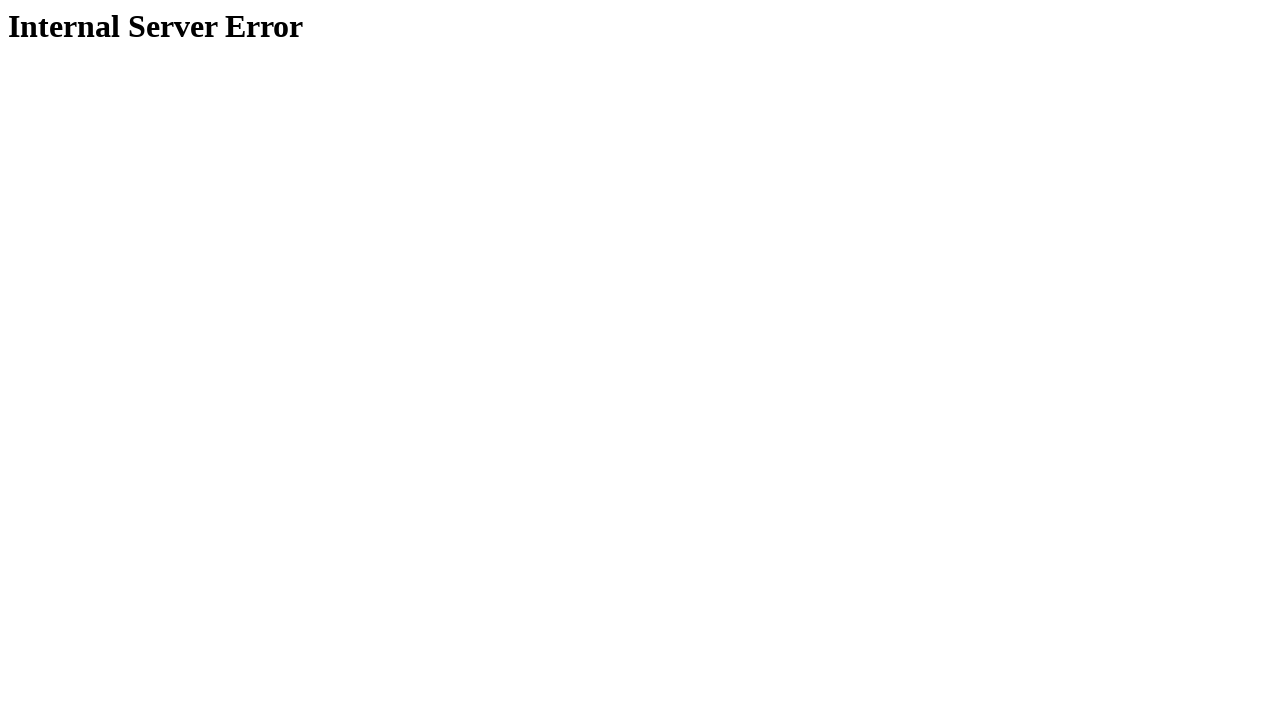